Tests that edits are saved when the input loses focus (blur event).

Starting URL: https://demo.playwright.dev/todomvc

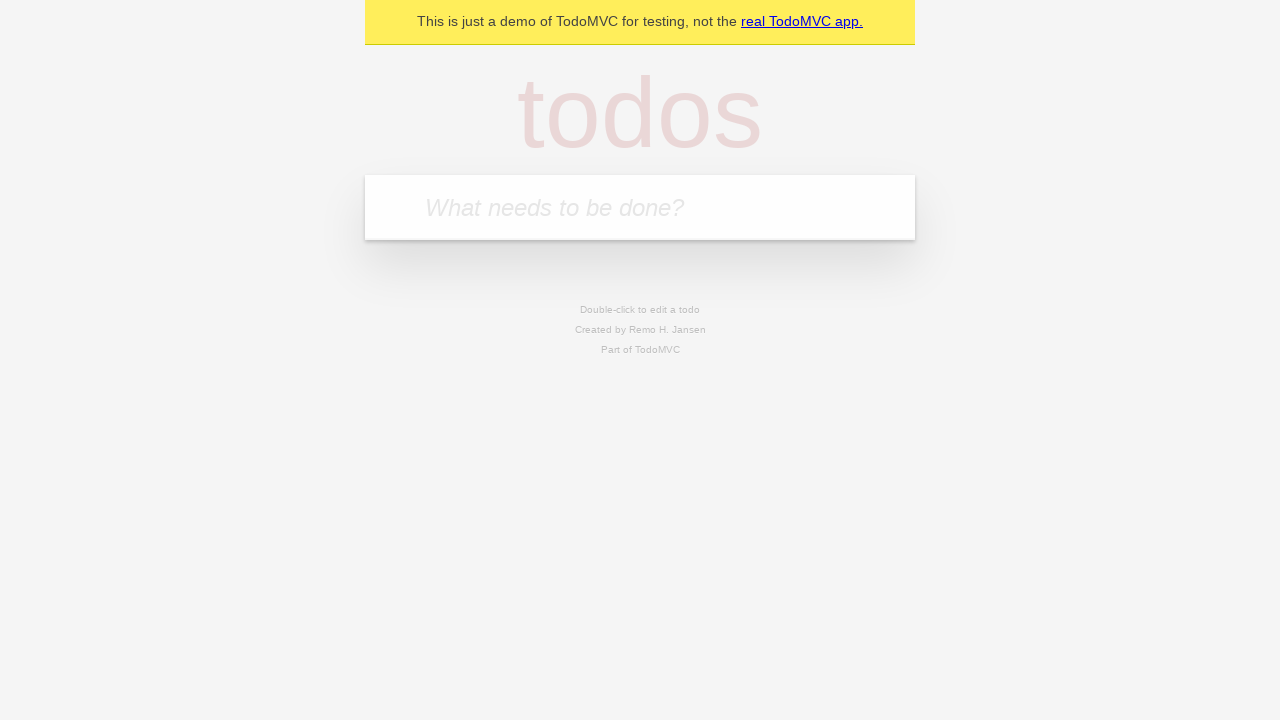

Filled new todo input with 'buy some cheese' on .new-todo
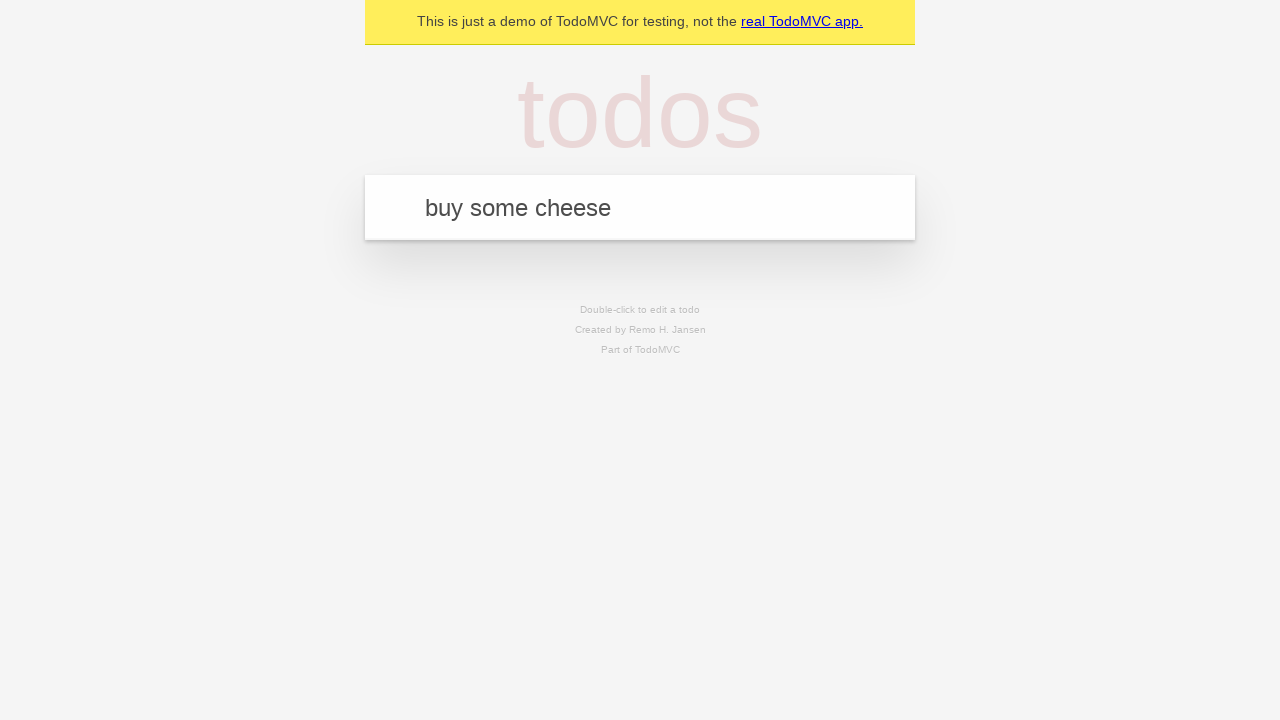

Pressed Enter to create first todo on .new-todo
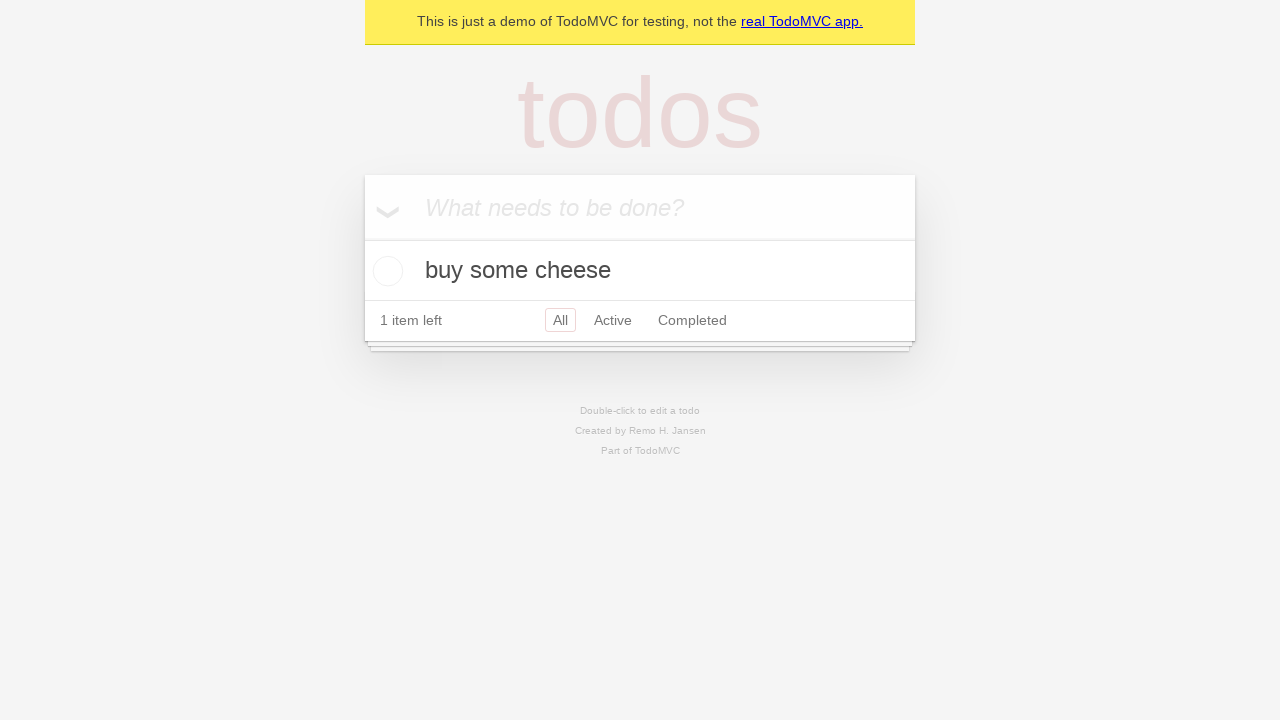

Filled new todo input with 'feed the cat' on .new-todo
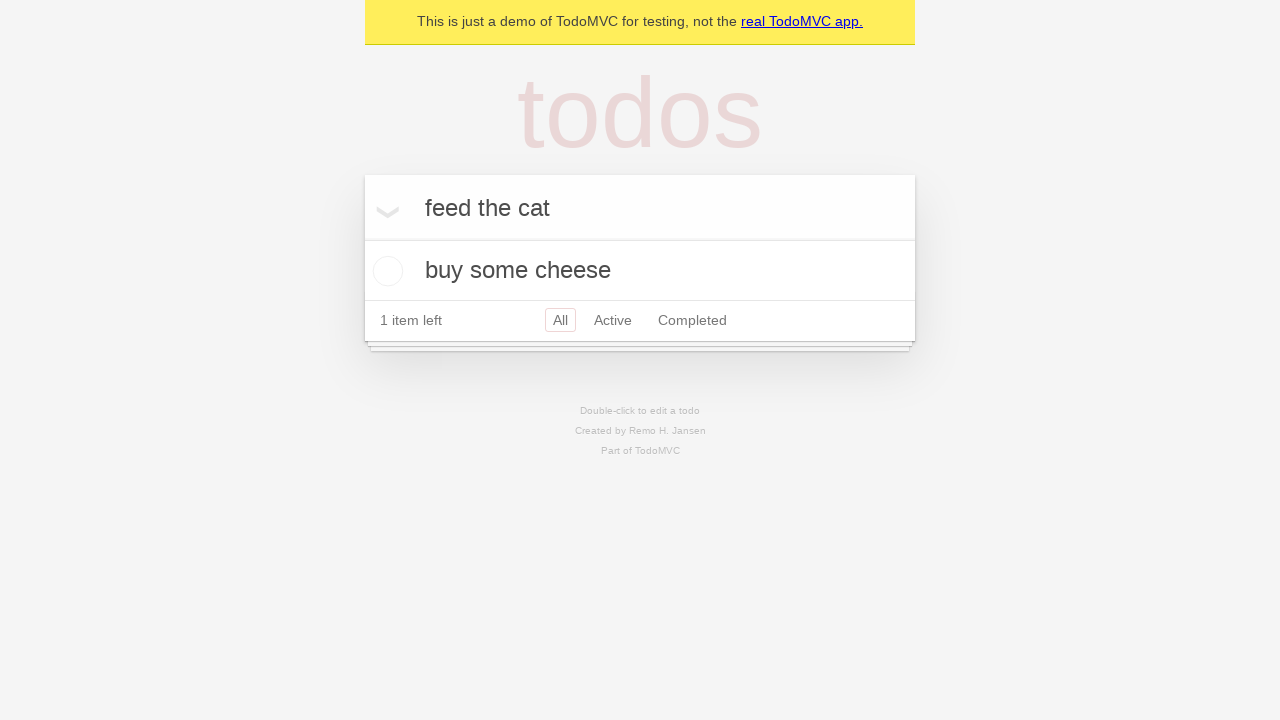

Pressed Enter to create second todo on .new-todo
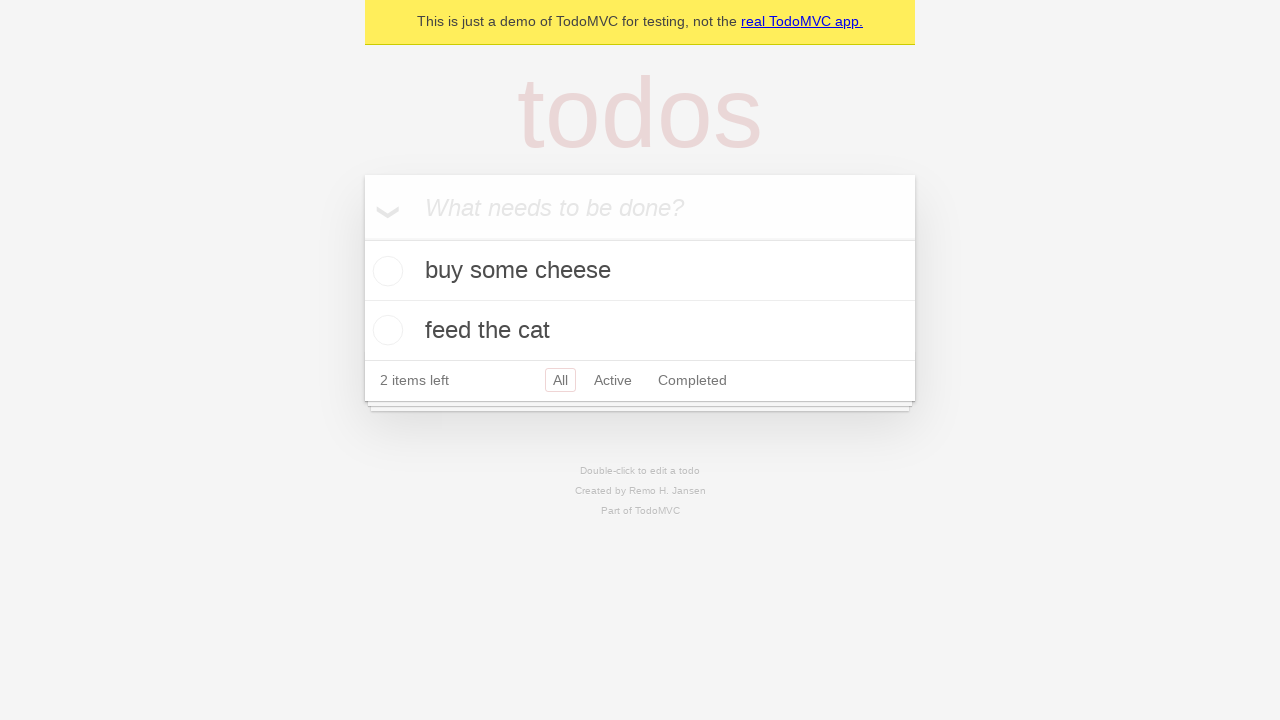

Filled new todo input with 'book a doctors appointment' on .new-todo
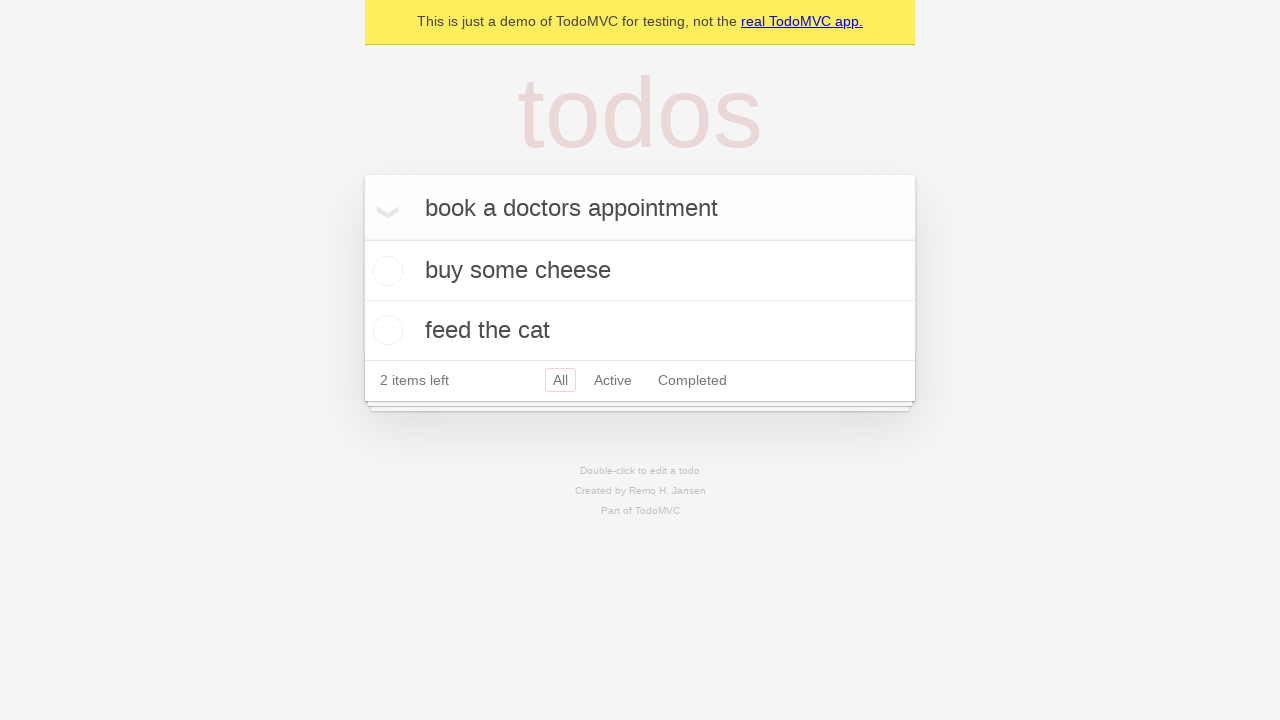

Pressed Enter to create third todo on .new-todo
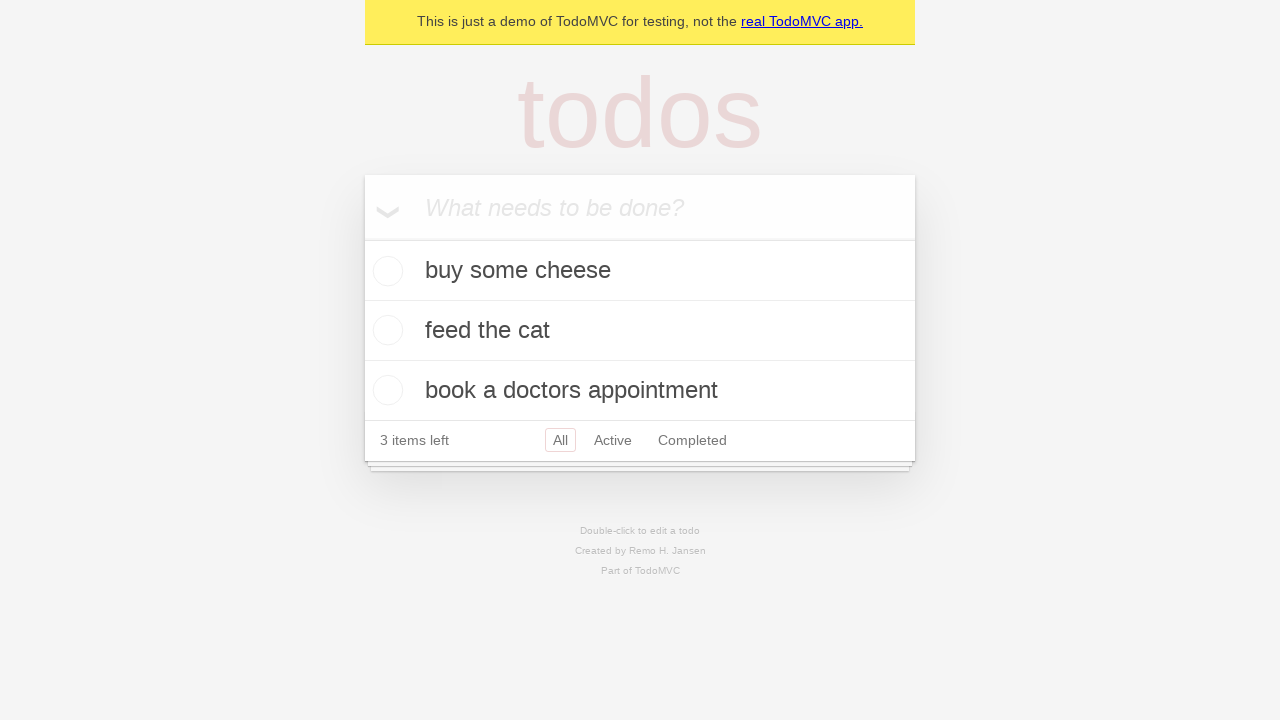

Waited for all three todos to be created
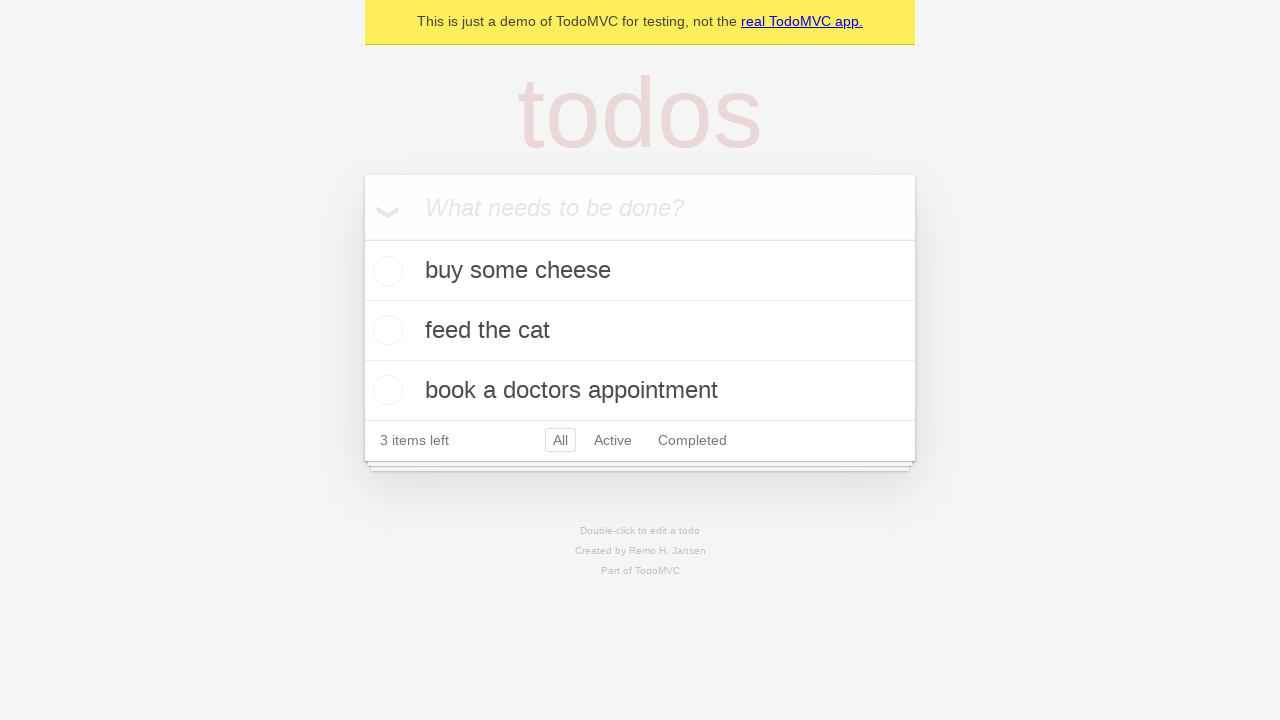

Double-clicked second todo to enter edit mode at (640, 331) on .todo-list li >> nth=1
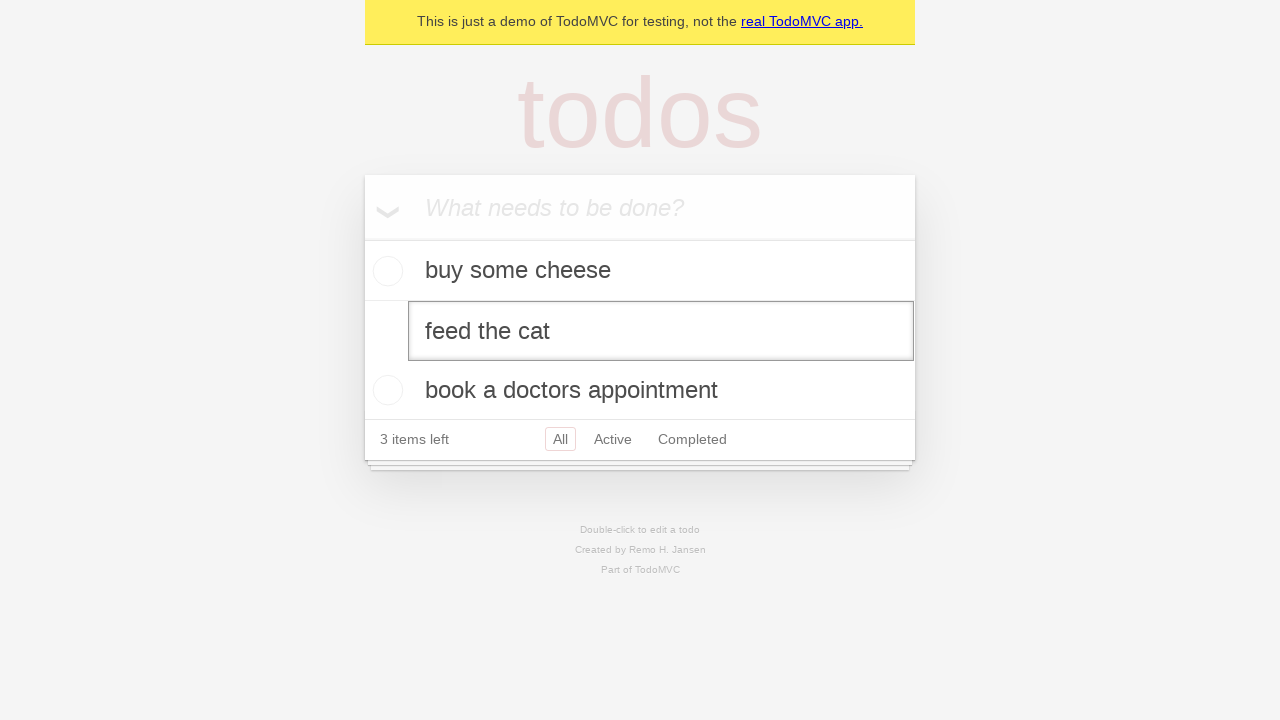

Changed todo text to 'buy some sausages' on .todo-list li >> nth=1 >> .edit
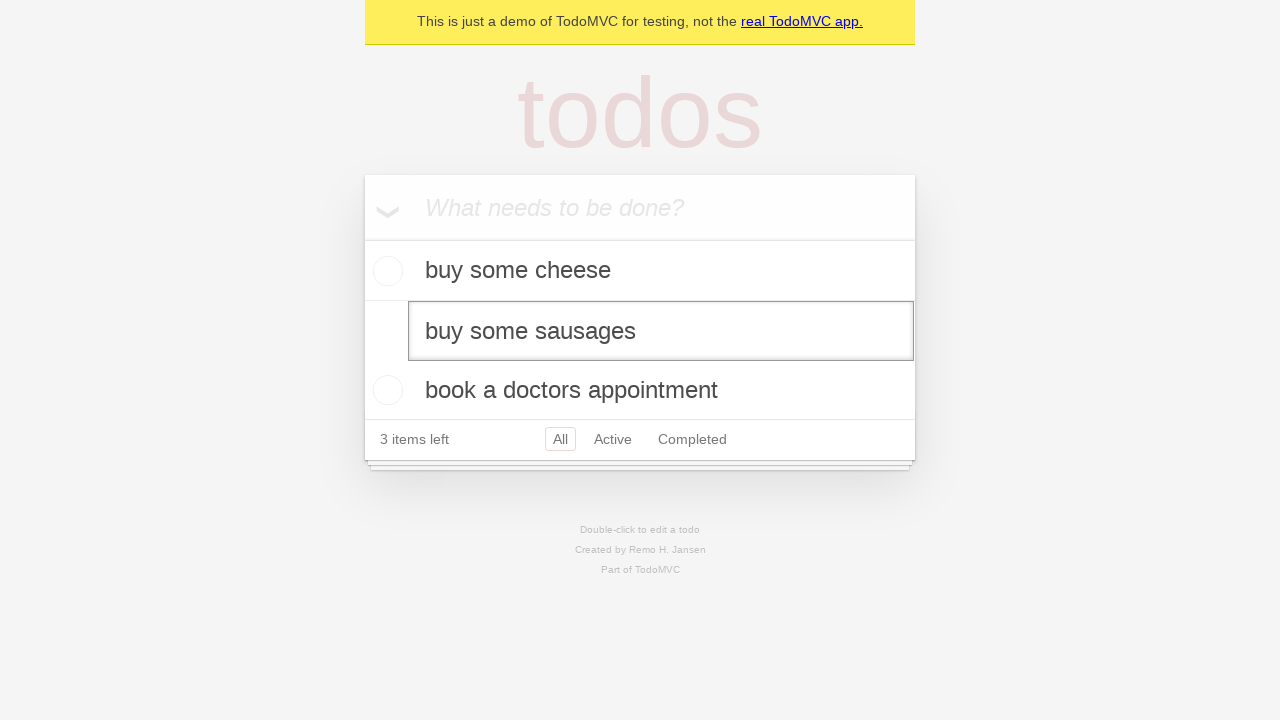

Triggered blur event on edit input to save changes
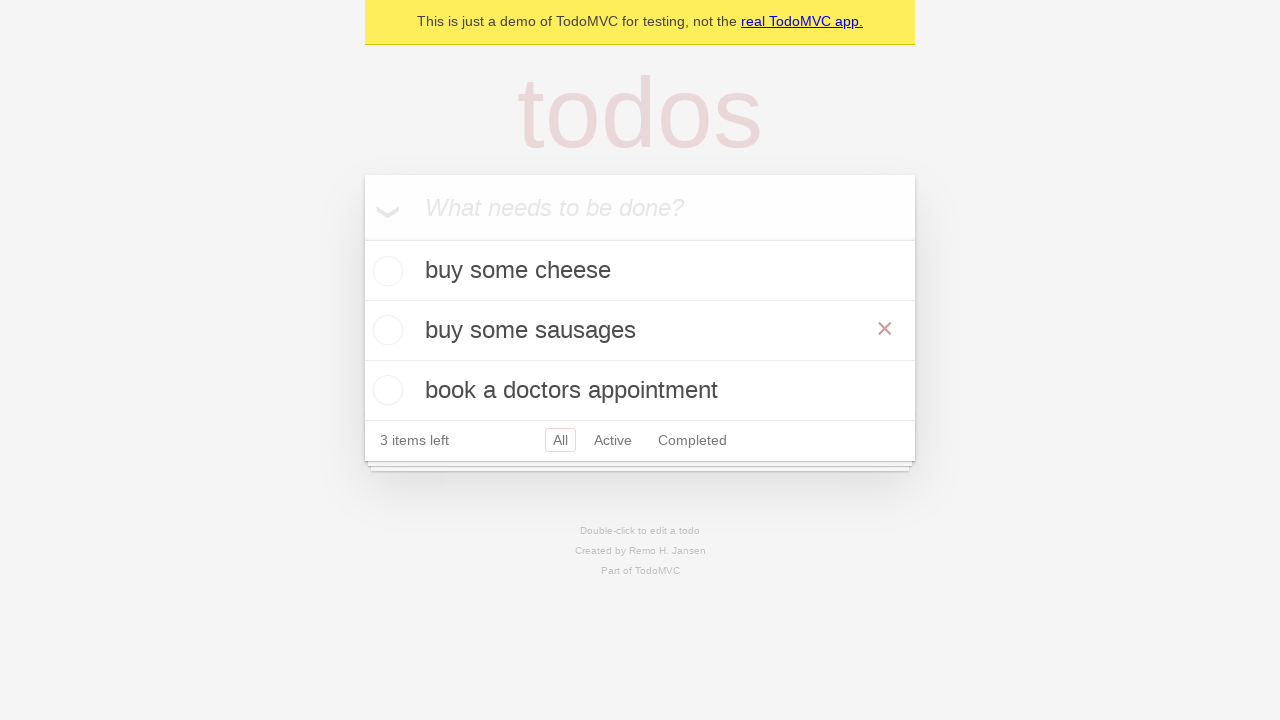

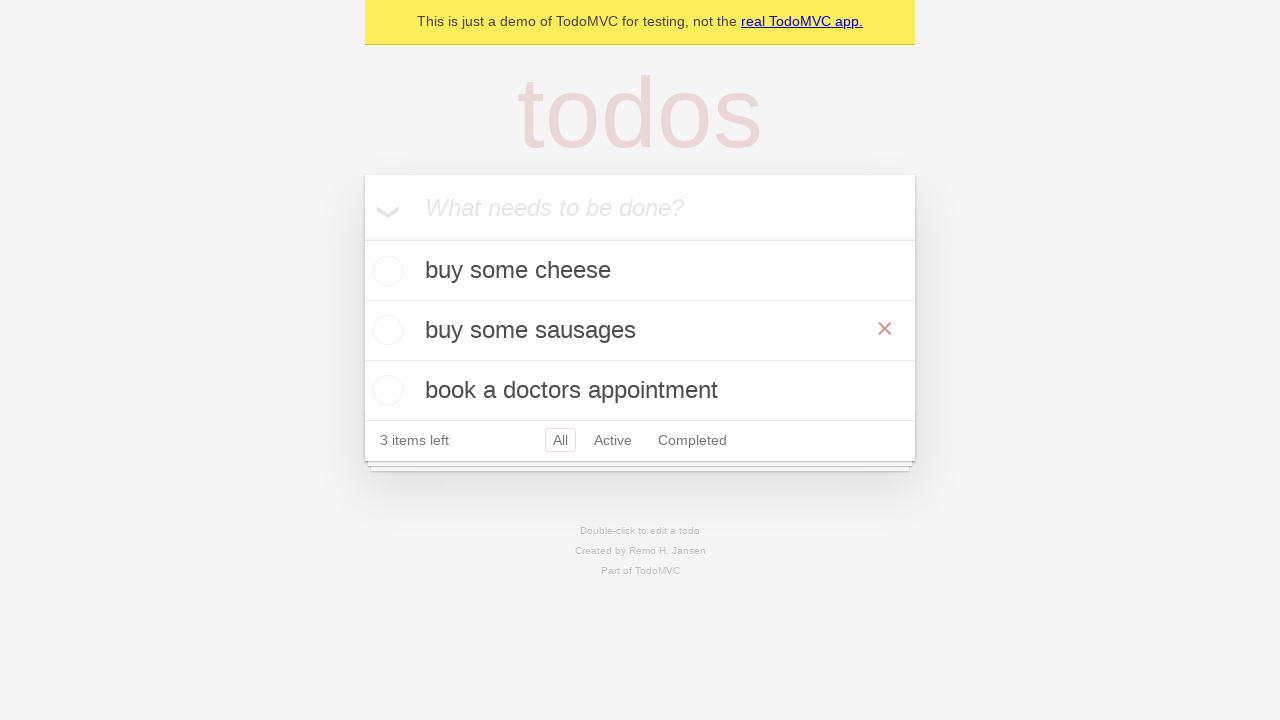